Tests selecting the Female radio button and verifying the selection is displayed correctly after clicking the submit button

Starting URL: https://testing.qaautomationlabs.com/radio-button.php

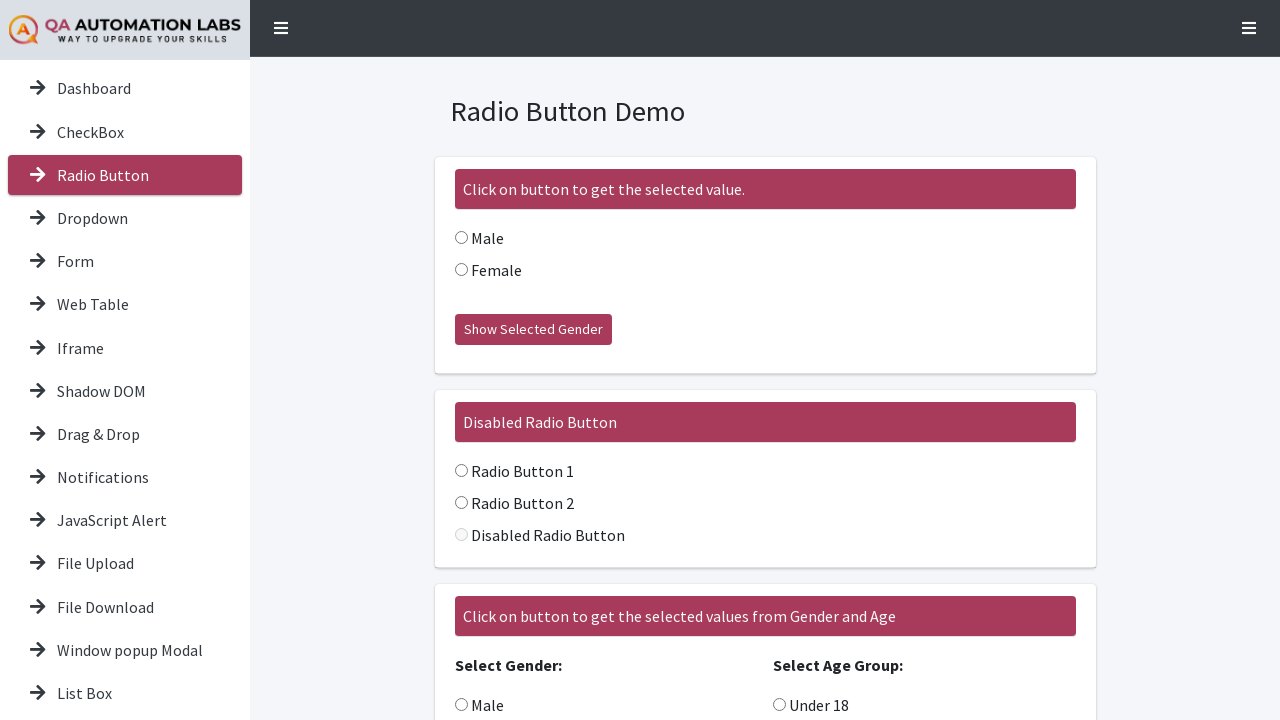

Selected Female radio button at (461, 270) on internal:role=radio[name="Female"i] >> nth=0
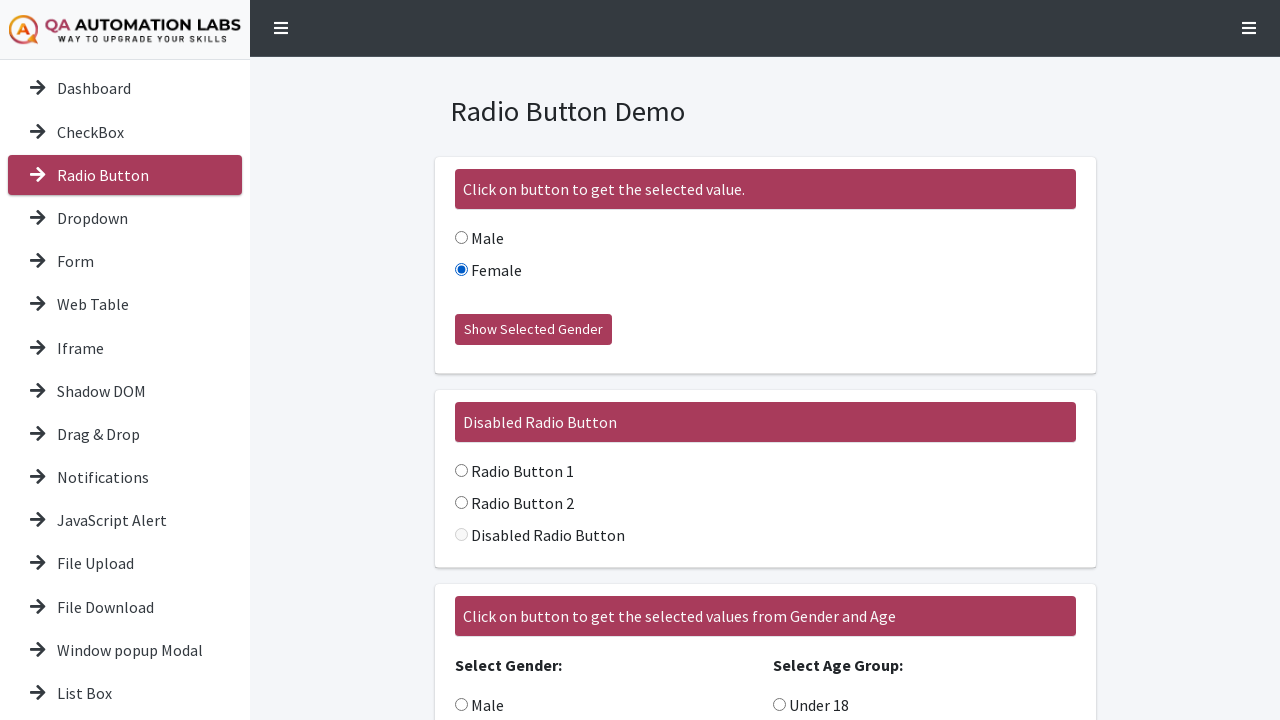

Clicked 'Show Selected Gender' button at (533, 330) on internal:role=button[name="Show Selected Gender"i]
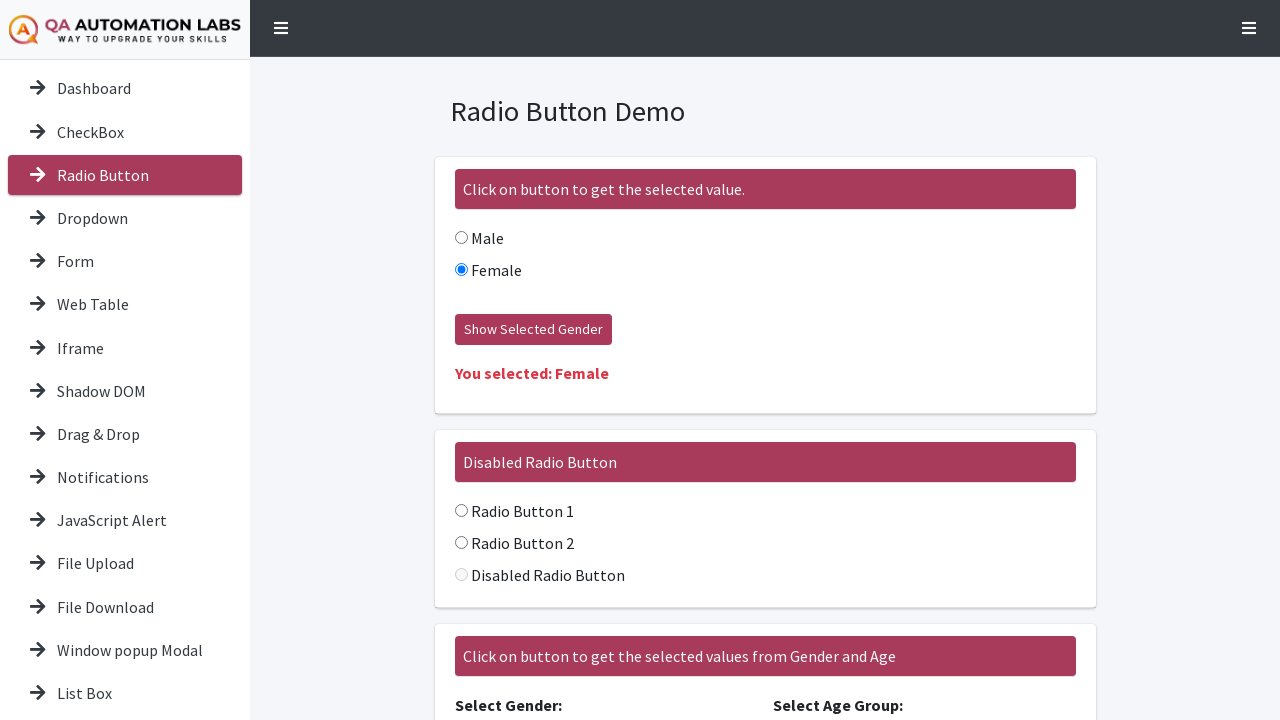

Verified 'You selected: Female' message is displayed
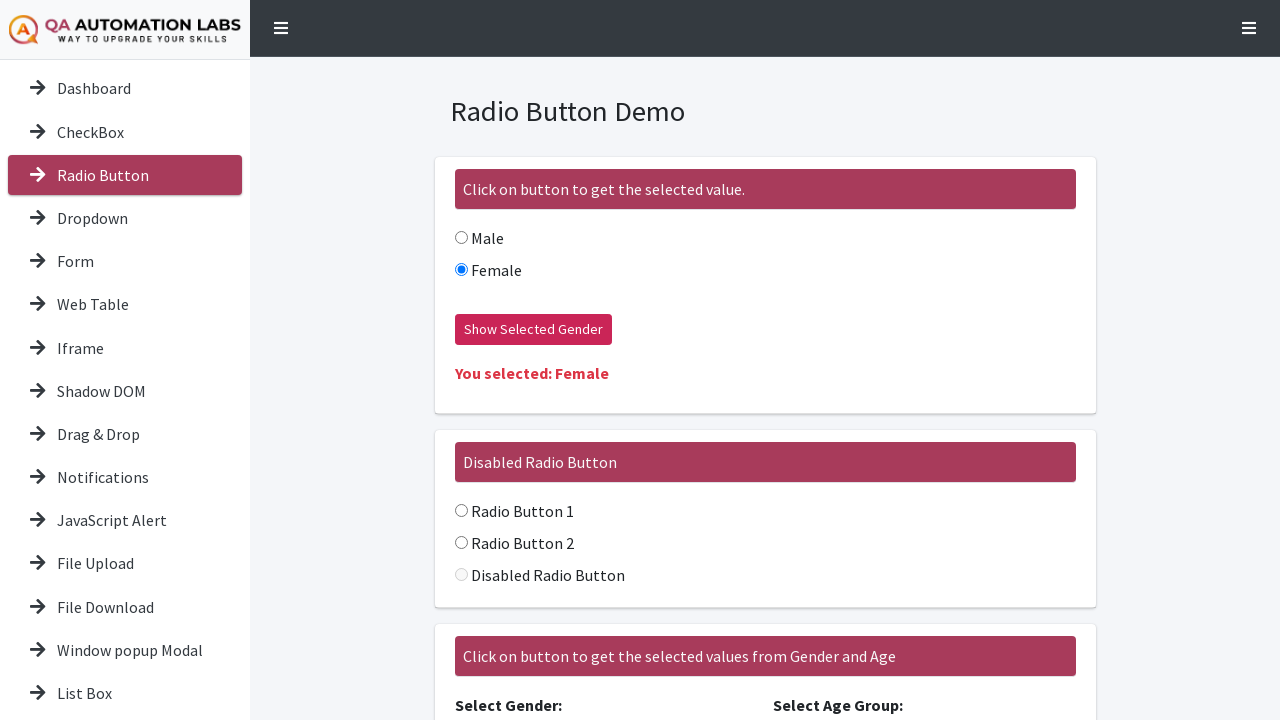

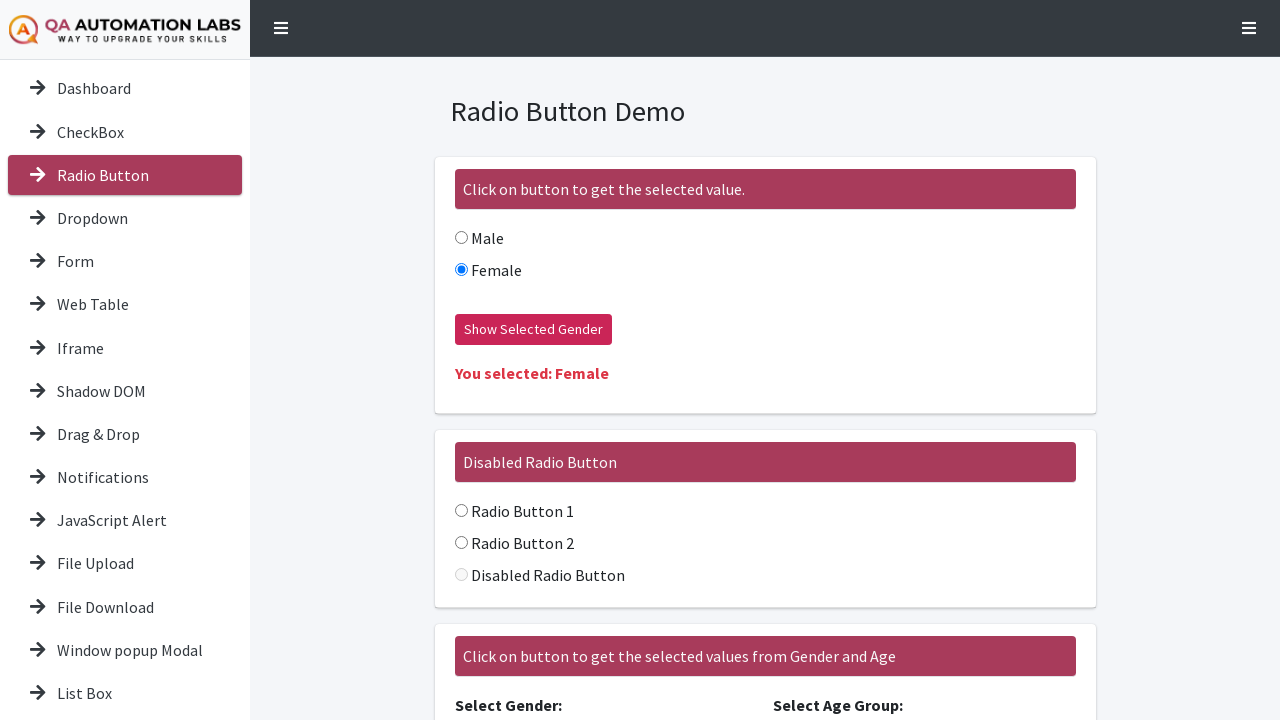